Tests mouse over and click action on a Wikipedia icon element on a test automation practice page

Starting URL: https://testautomationpractice.blogspot.com/

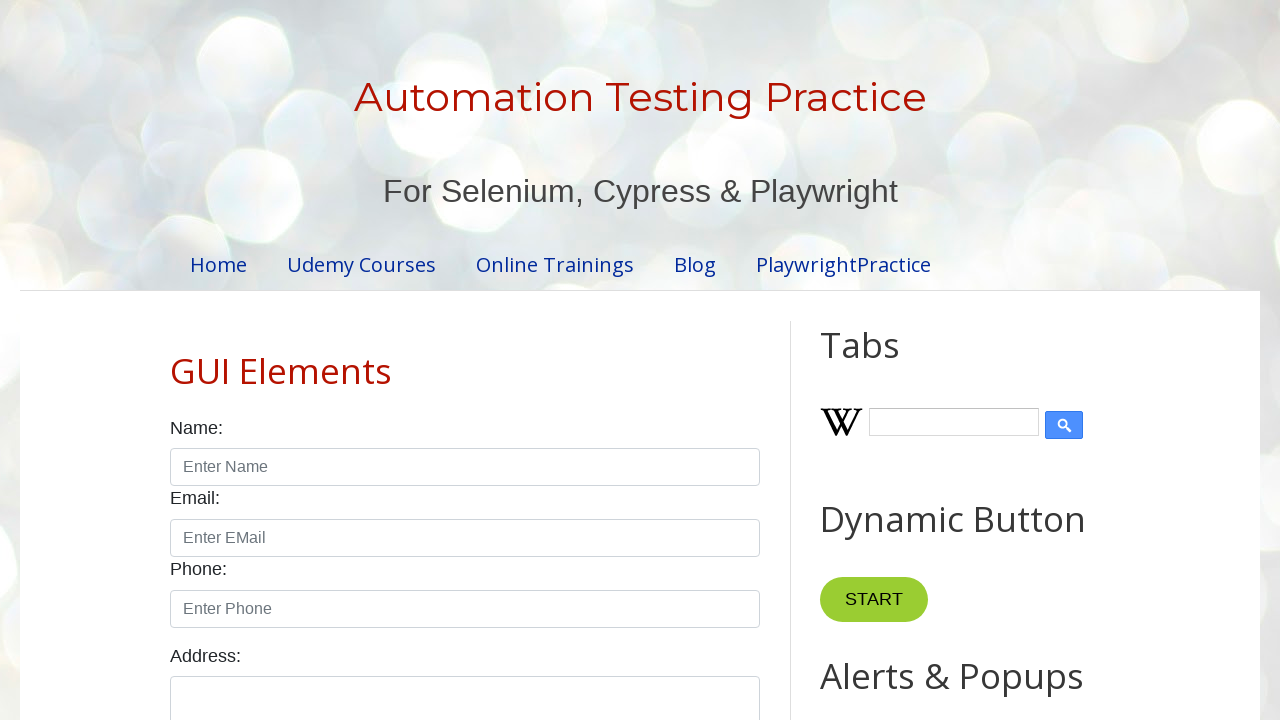

Navigated to test automation practice page
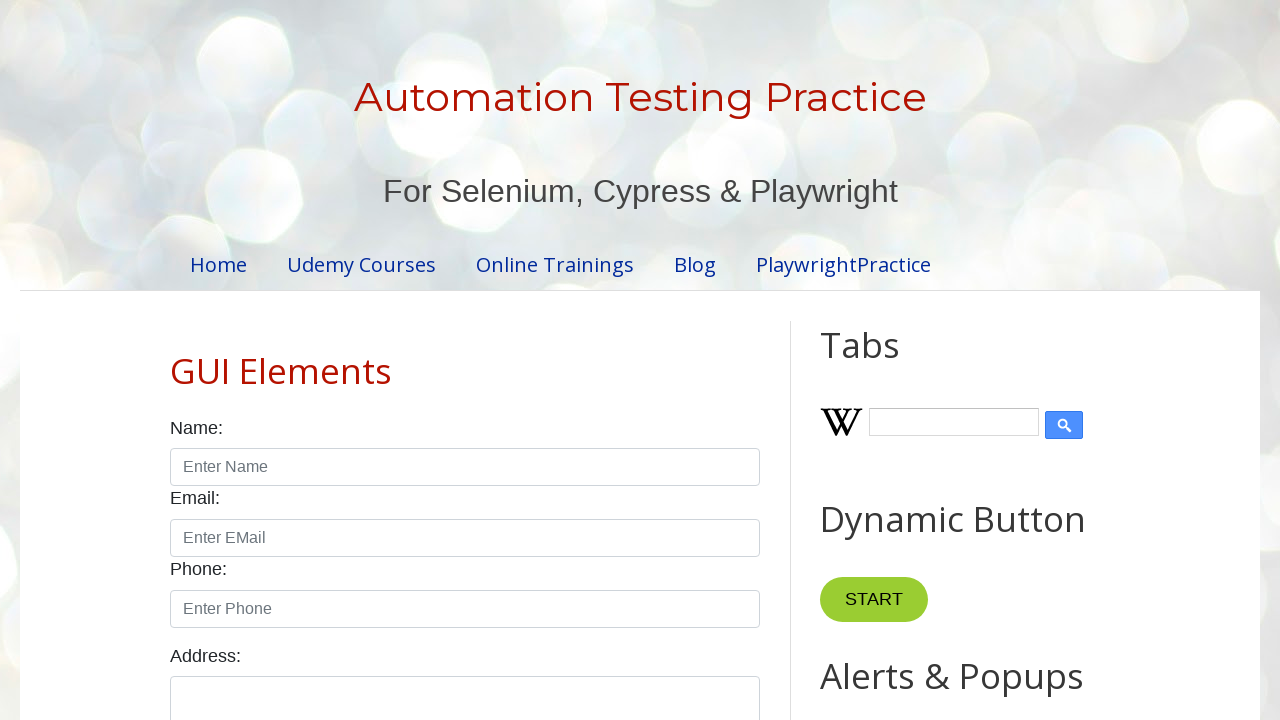

Moved mouse to locate Wikipedia icon element at (100, 100)
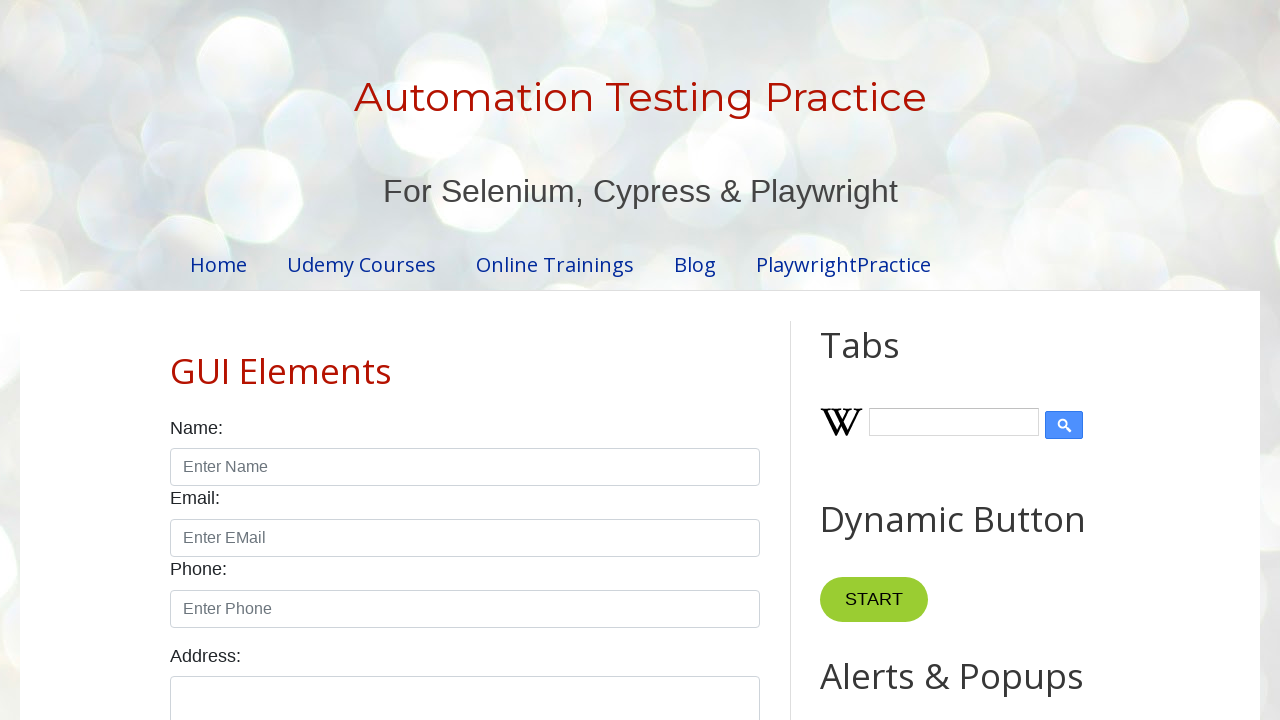

Clicked on the Wikipedia icon element at (842, 424) on .wikipedia-icon
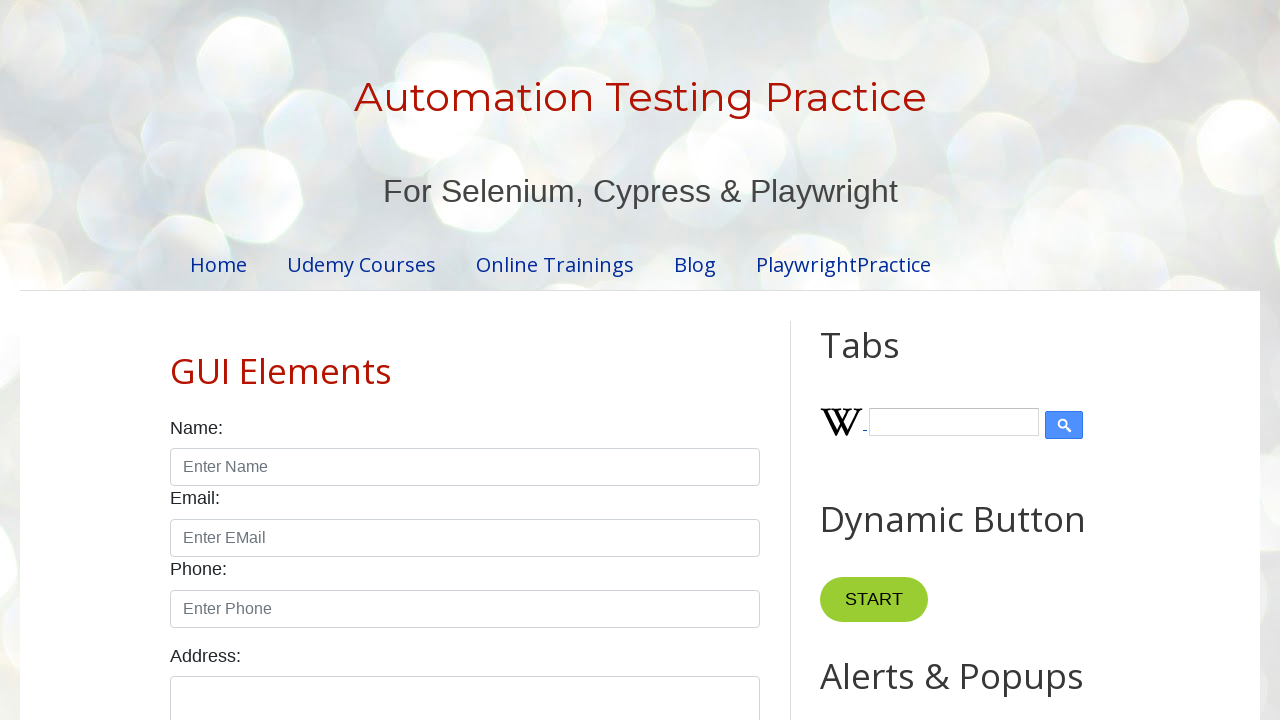

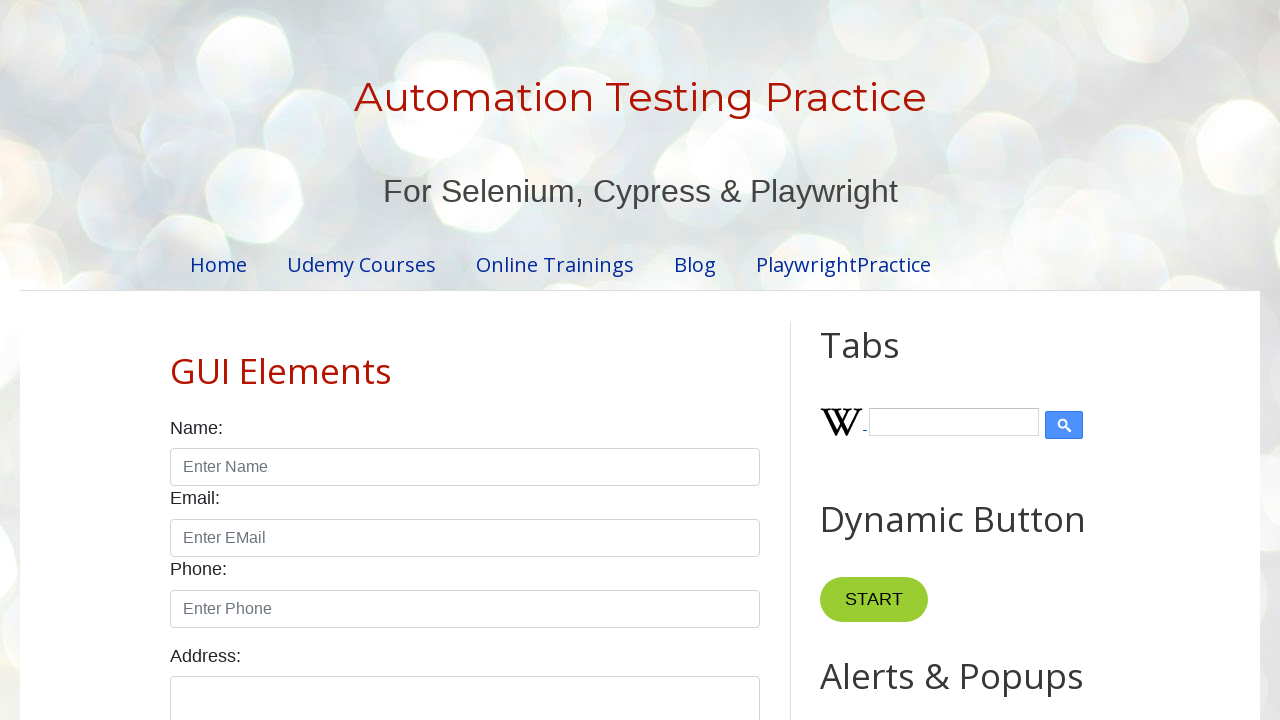